Tests dropdown selection functionality by selecting options using different methods

Starting URL: https://bonigarcia.dev/selenium-webdriver-java/

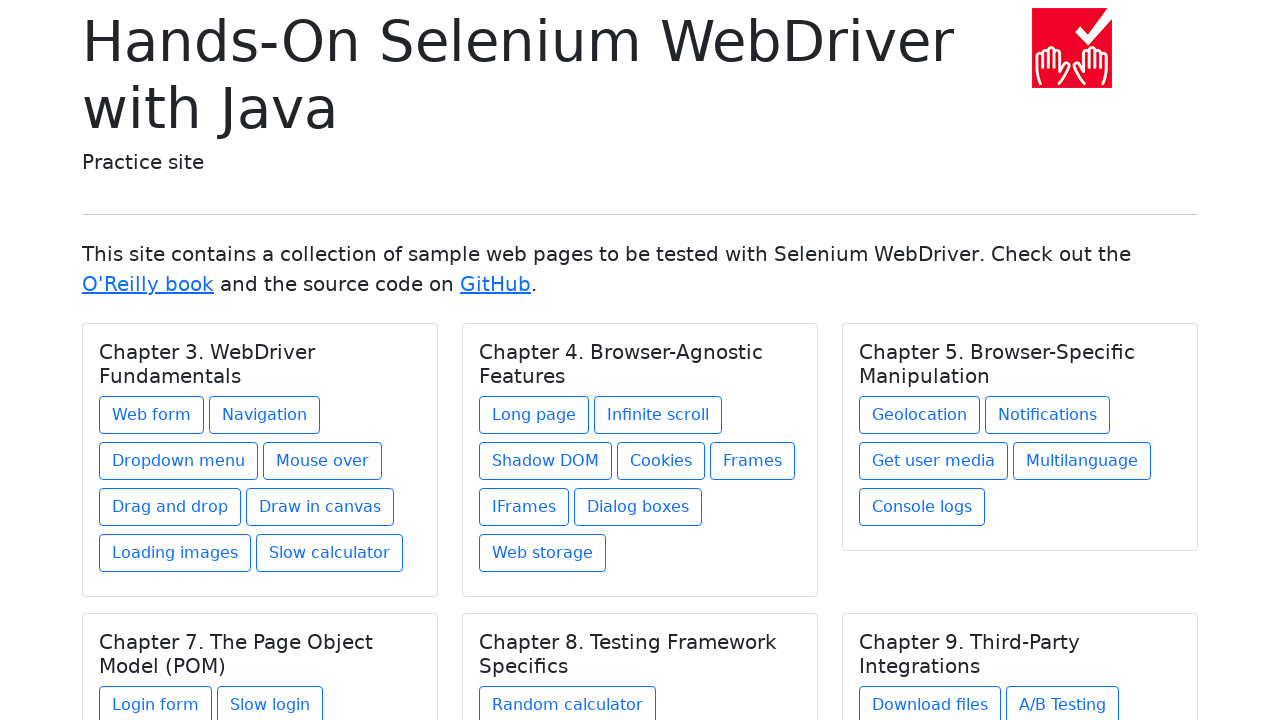

Clicked on web form link at (152, 415) on a[href*='web-form.html']
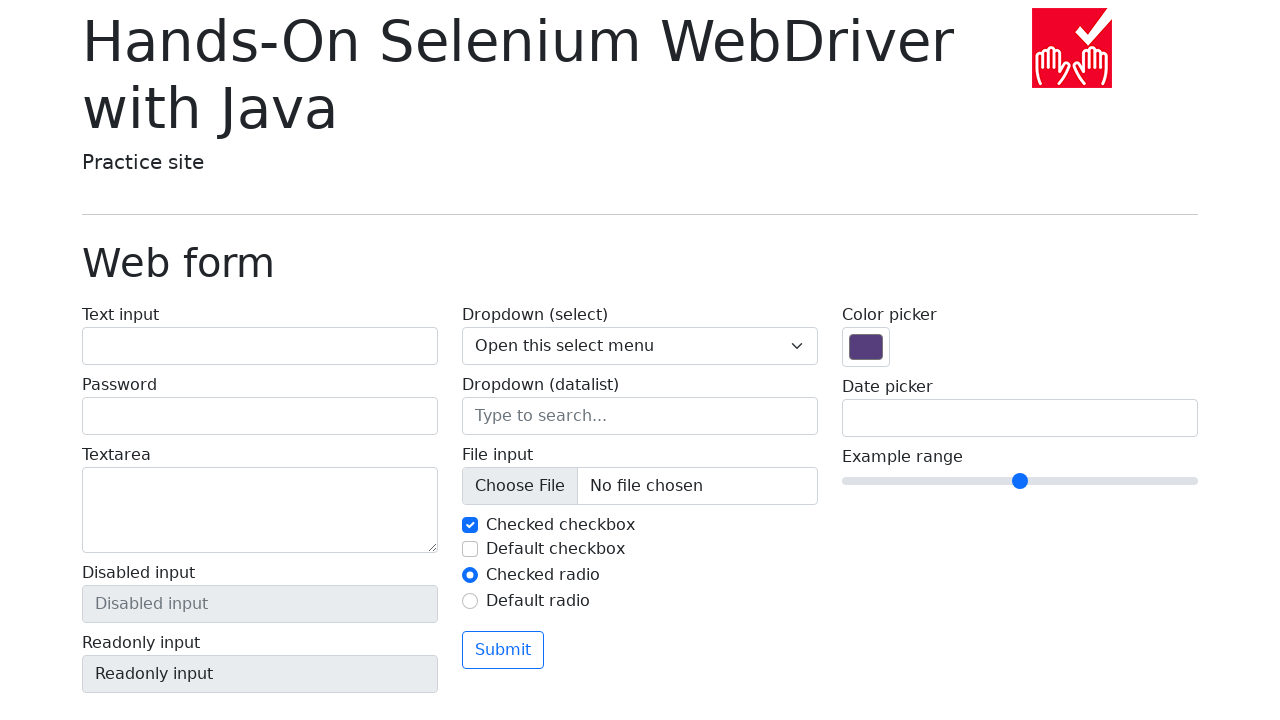

Selected dropdown option by index 1 on select[name='my-select']
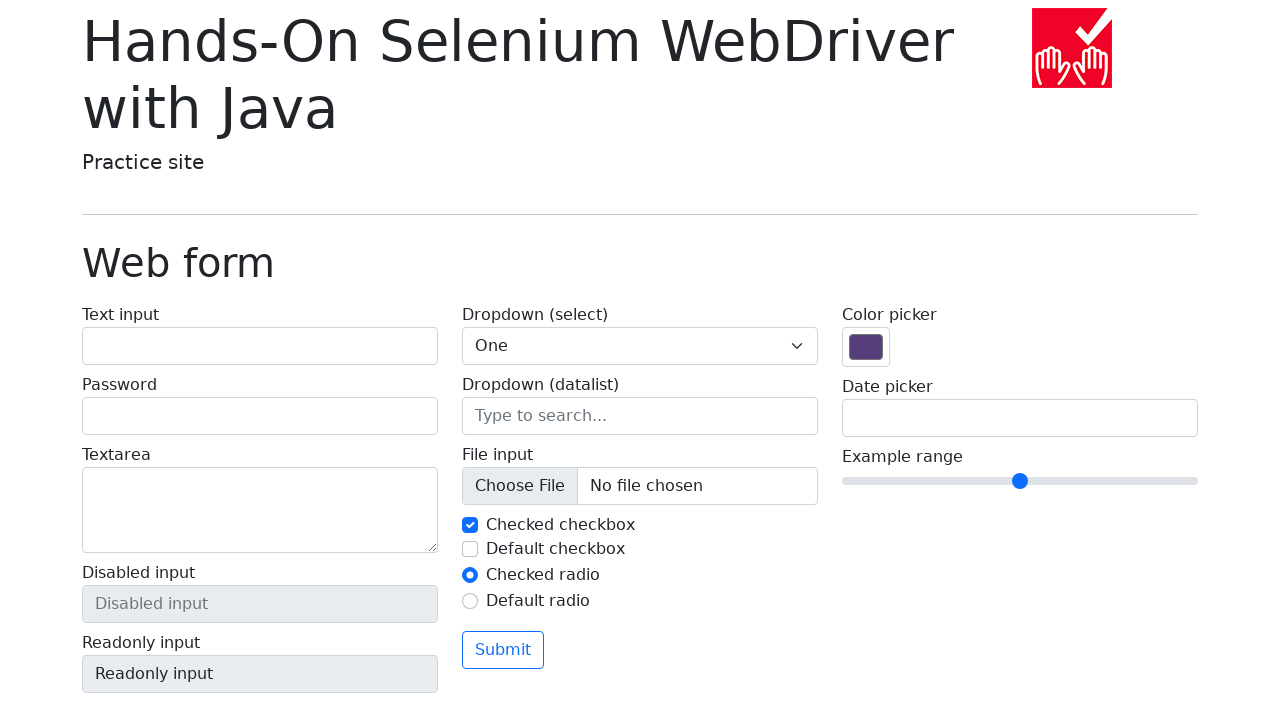

Selected dropdown option by index 0 on select[name='my-select']
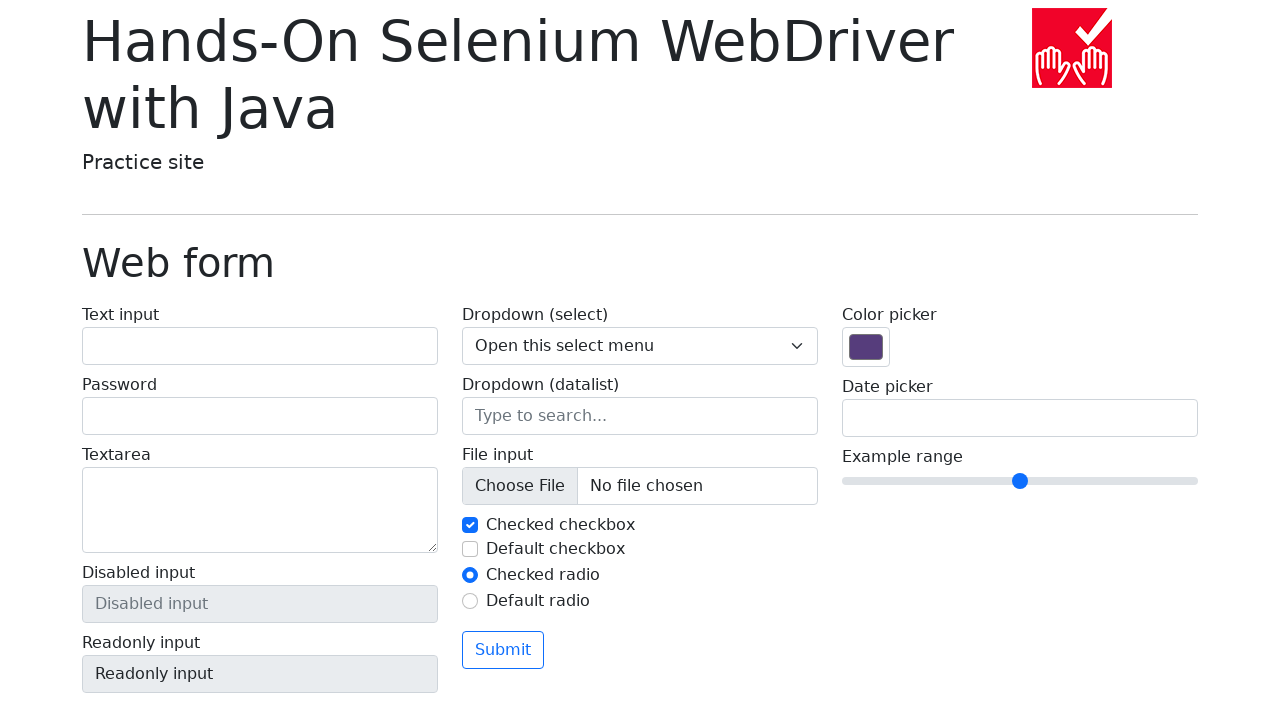

Selected dropdown option by index 2 on select[name='my-select']
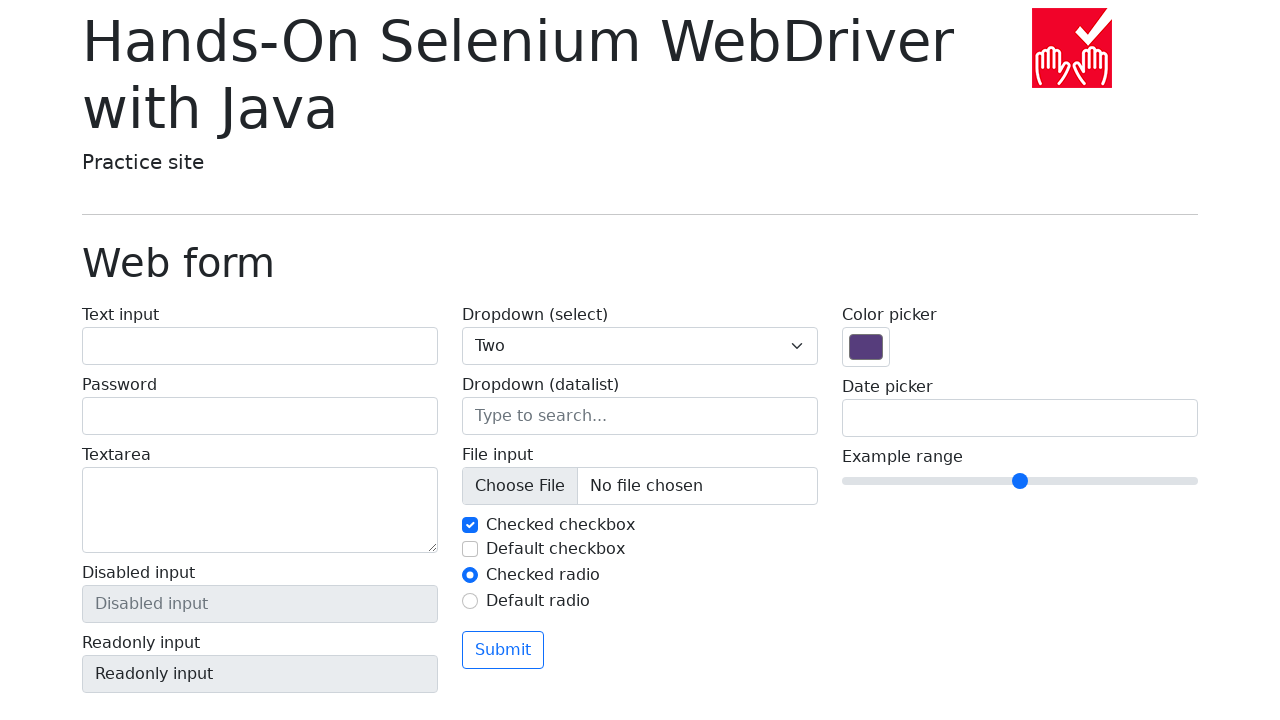

Selected dropdown option by index 3 on select[name='my-select']
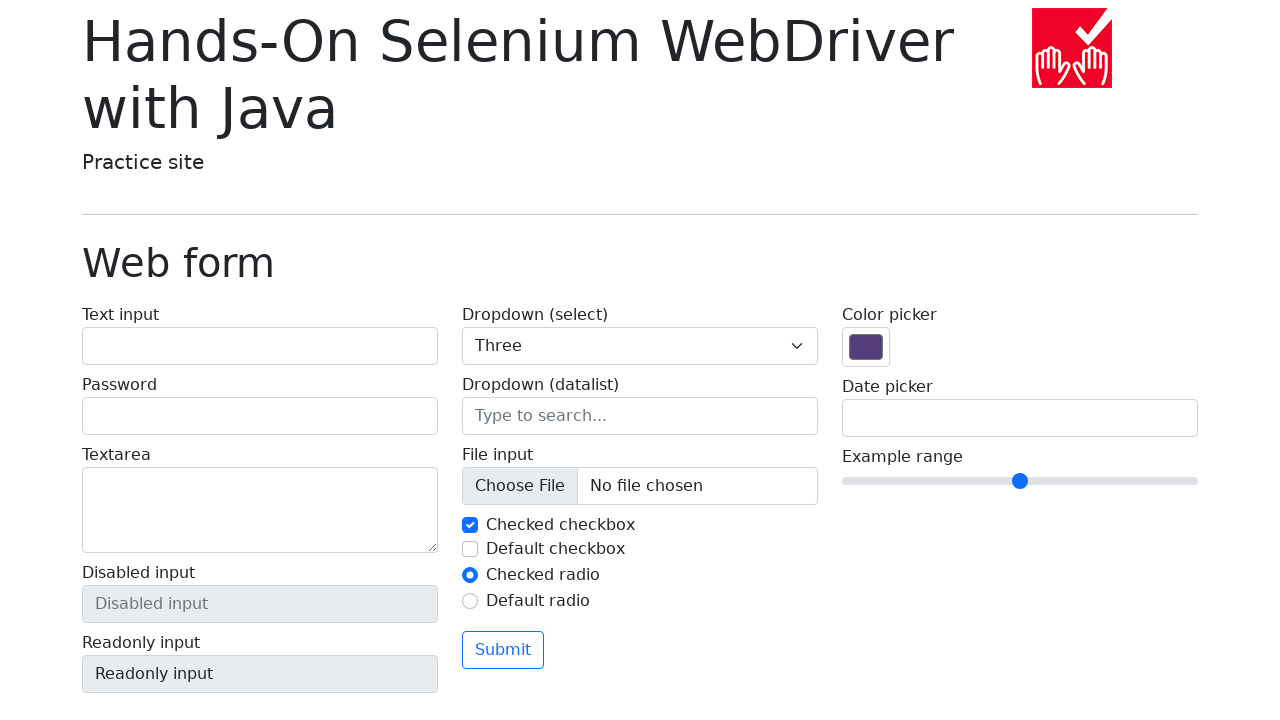

Selected dropdown option by value '2' on select[name='my-select']
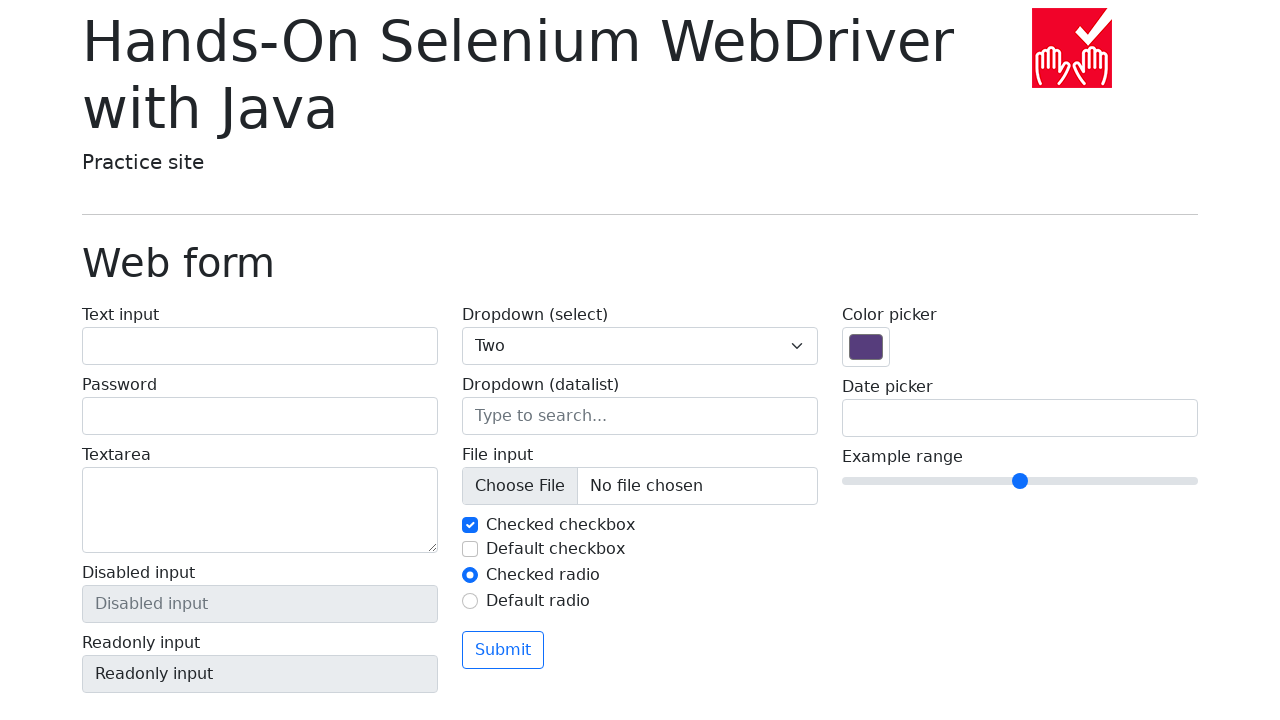

Selected dropdown option by value '1' on select[name='my-select']
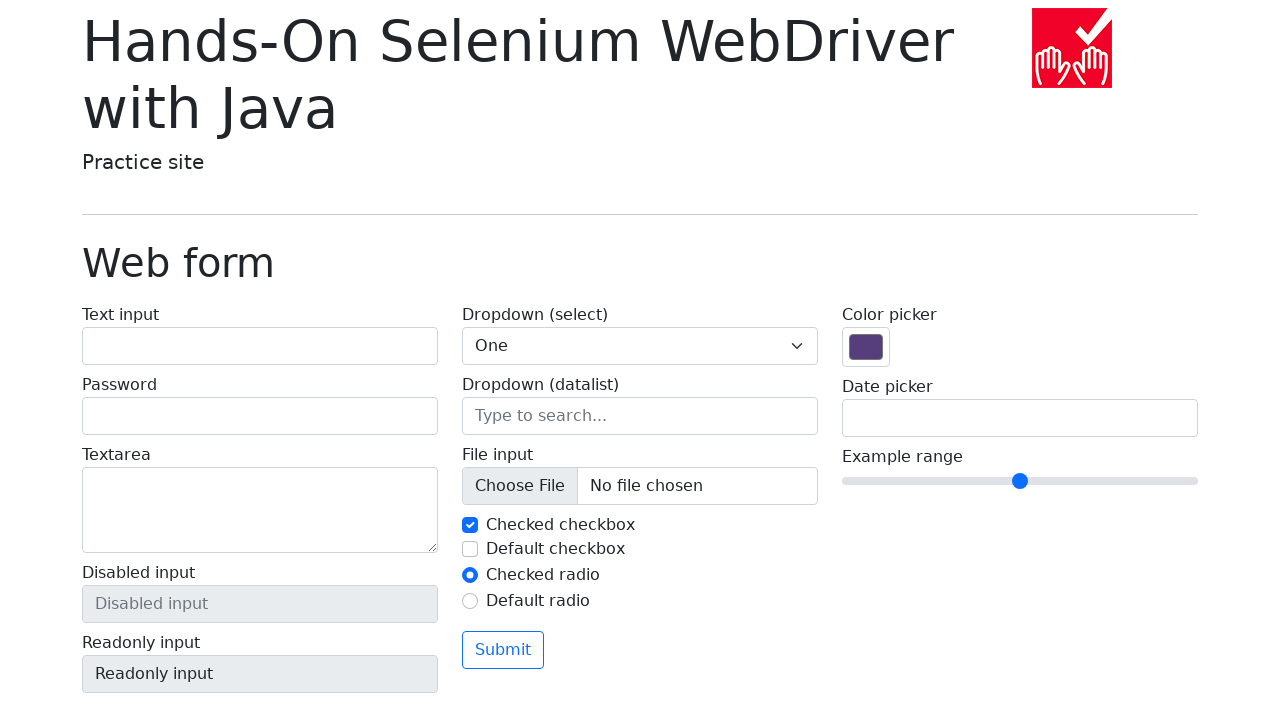

Selected dropdown option by value '3' on select[name='my-select']
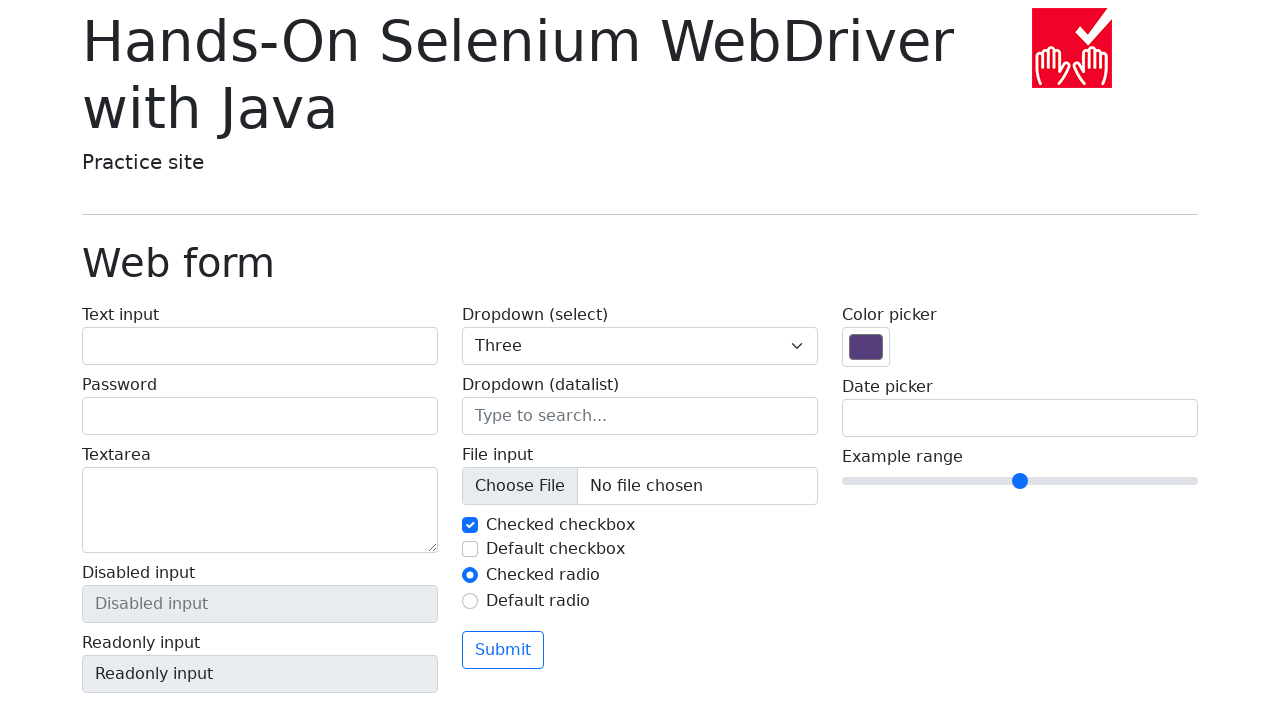

Selected dropdown option by label 'One' on select[name='my-select']
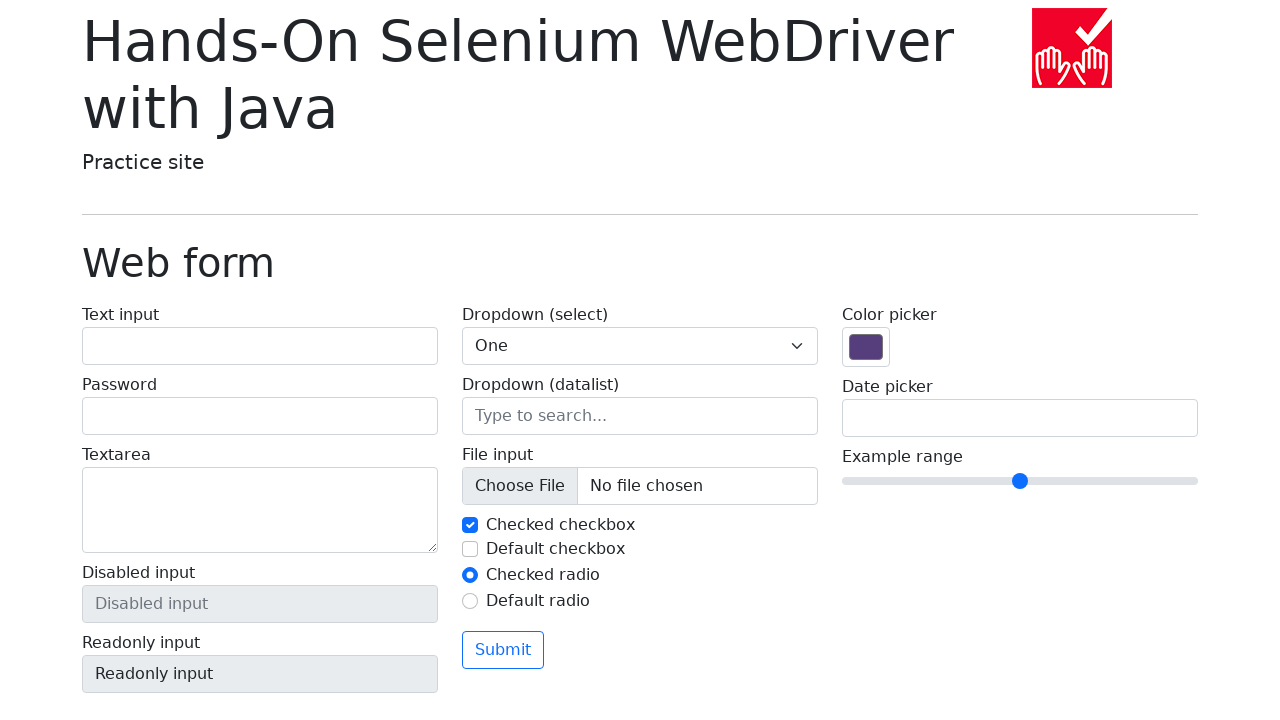

Selected dropdown option by label 'Two' on select[name='my-select']
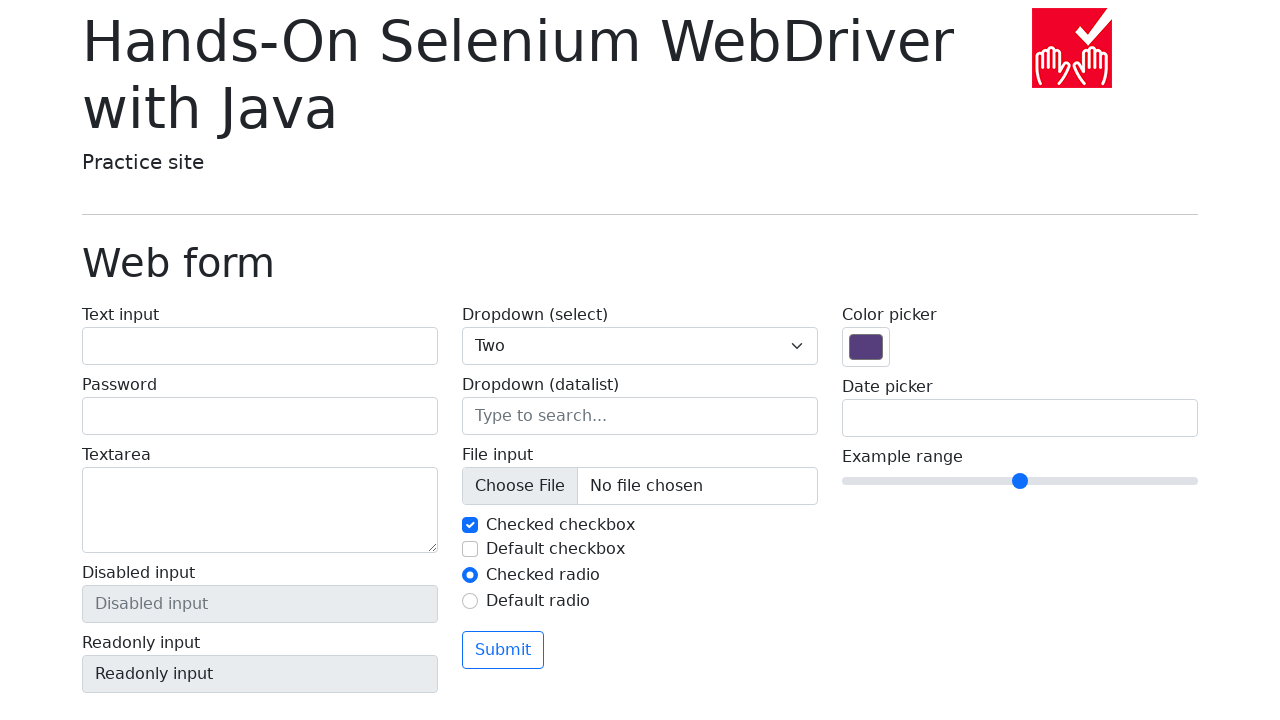

Selected dropdown option by label 'Three' on select[name='my-select']
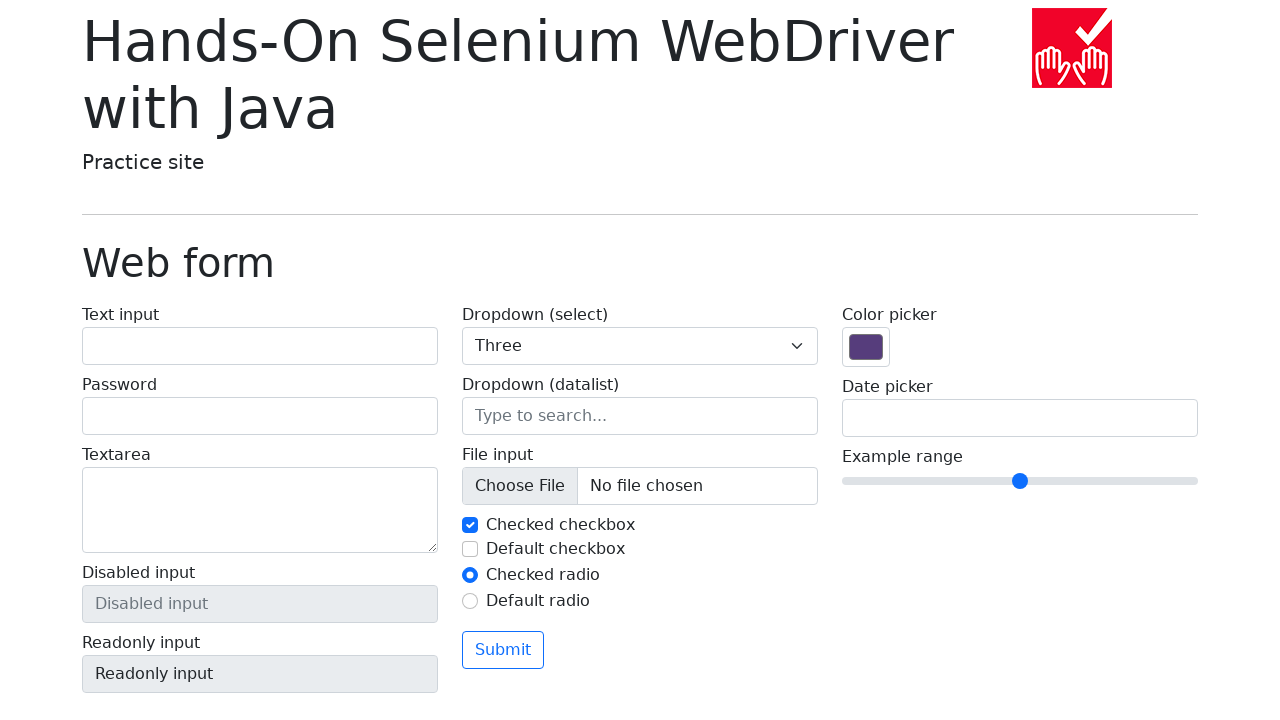

Retrieved selected dropdown value
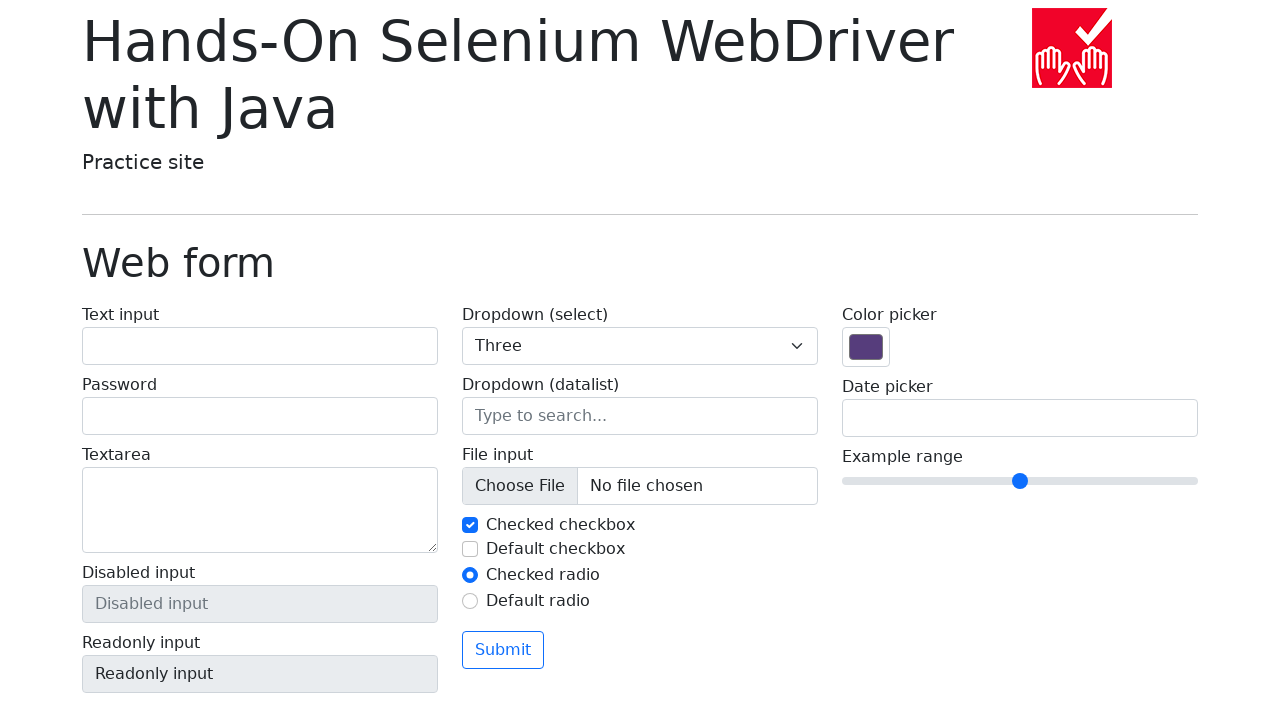

Verified that selected value is '3'
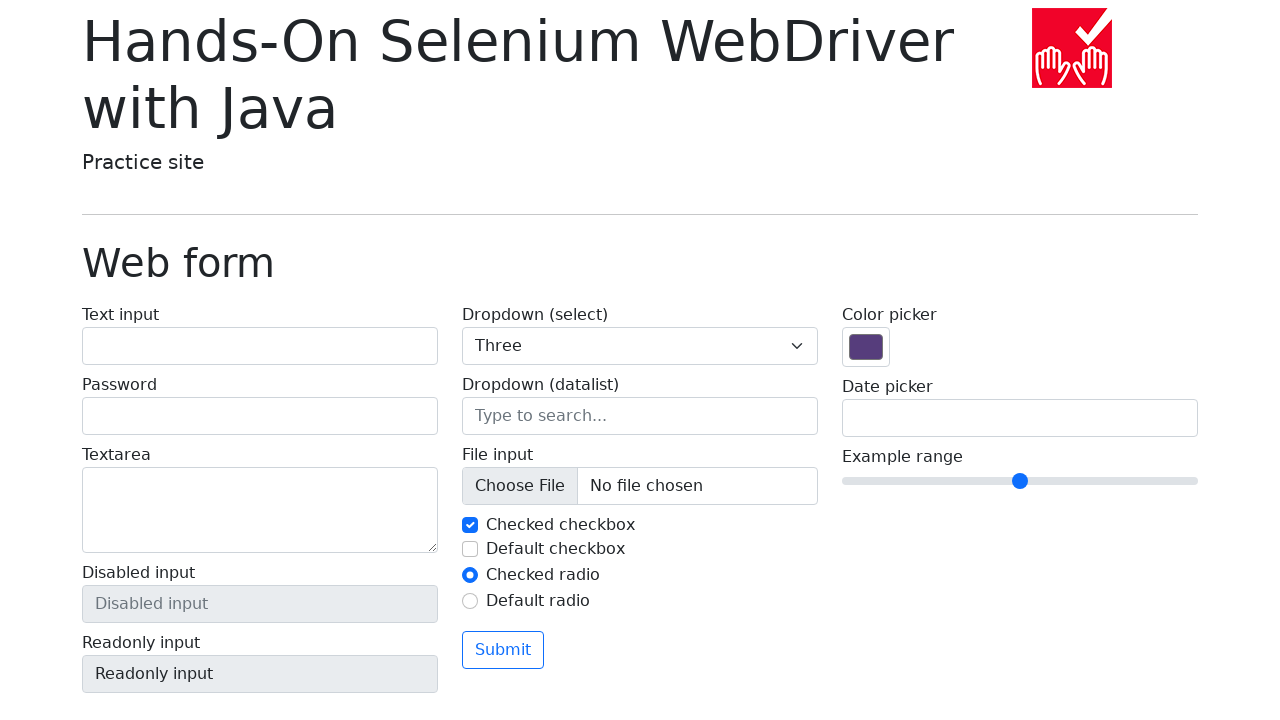

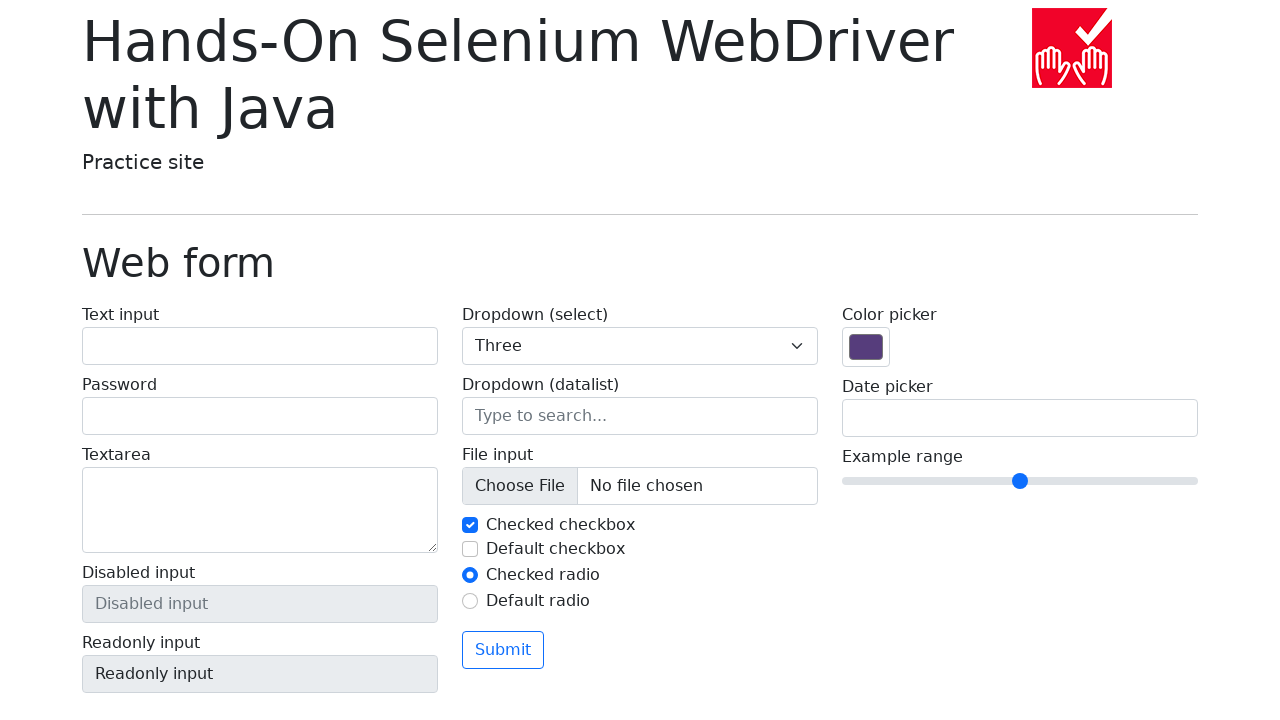